Tests drag and drop functionality by dragging an element from one location and dropping it onto another element

Starting URL: https://jqueryui.com/droppable/

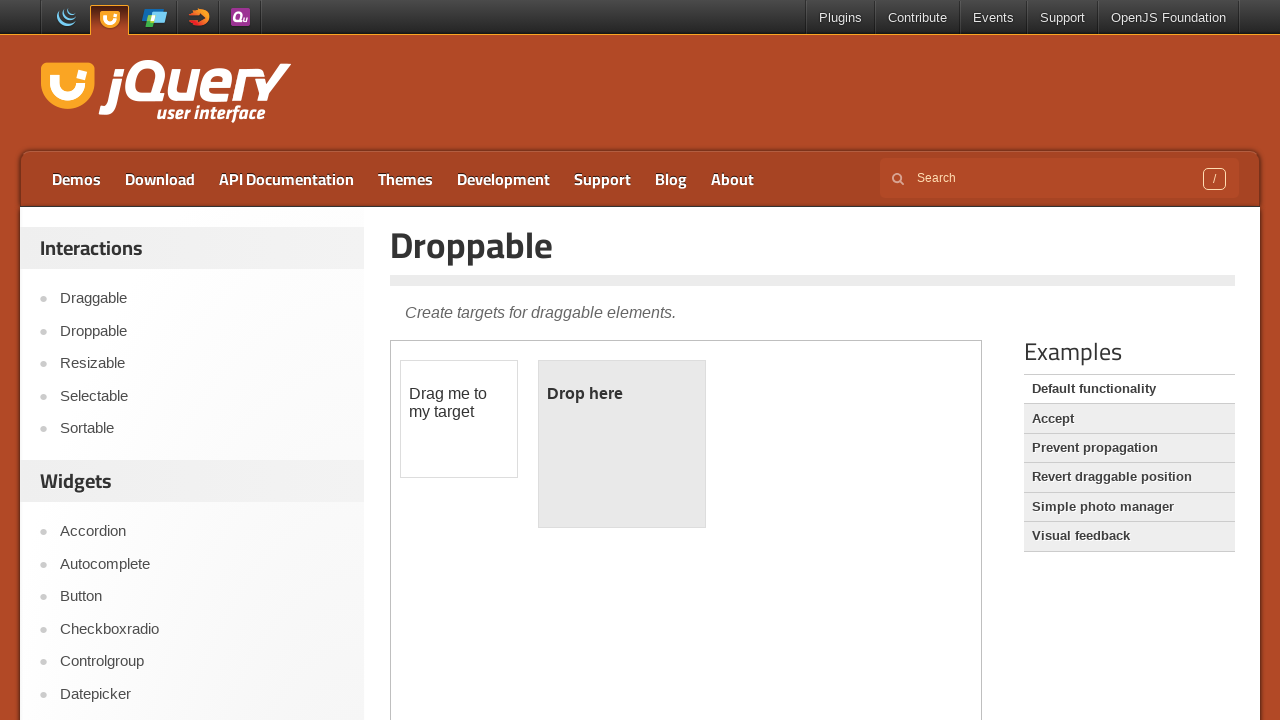

Navigated to jQuery UI droppable demo page
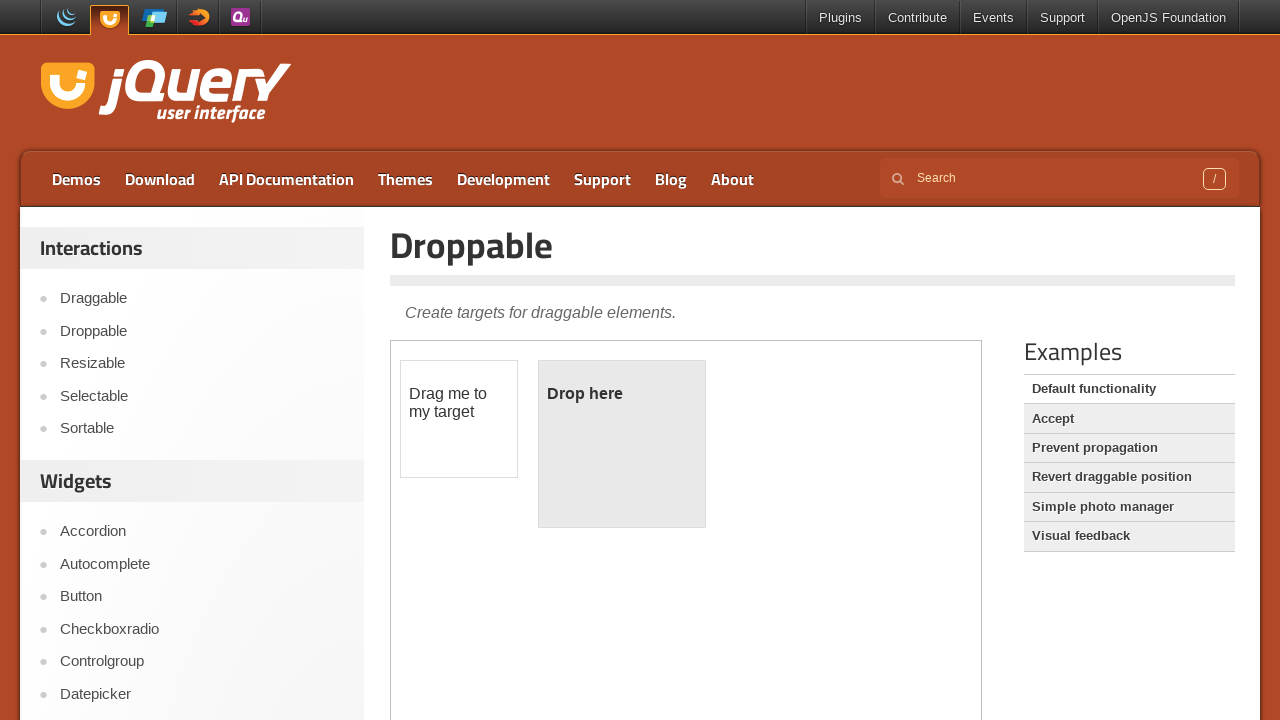

Located the iframe containing the drag and drop demo
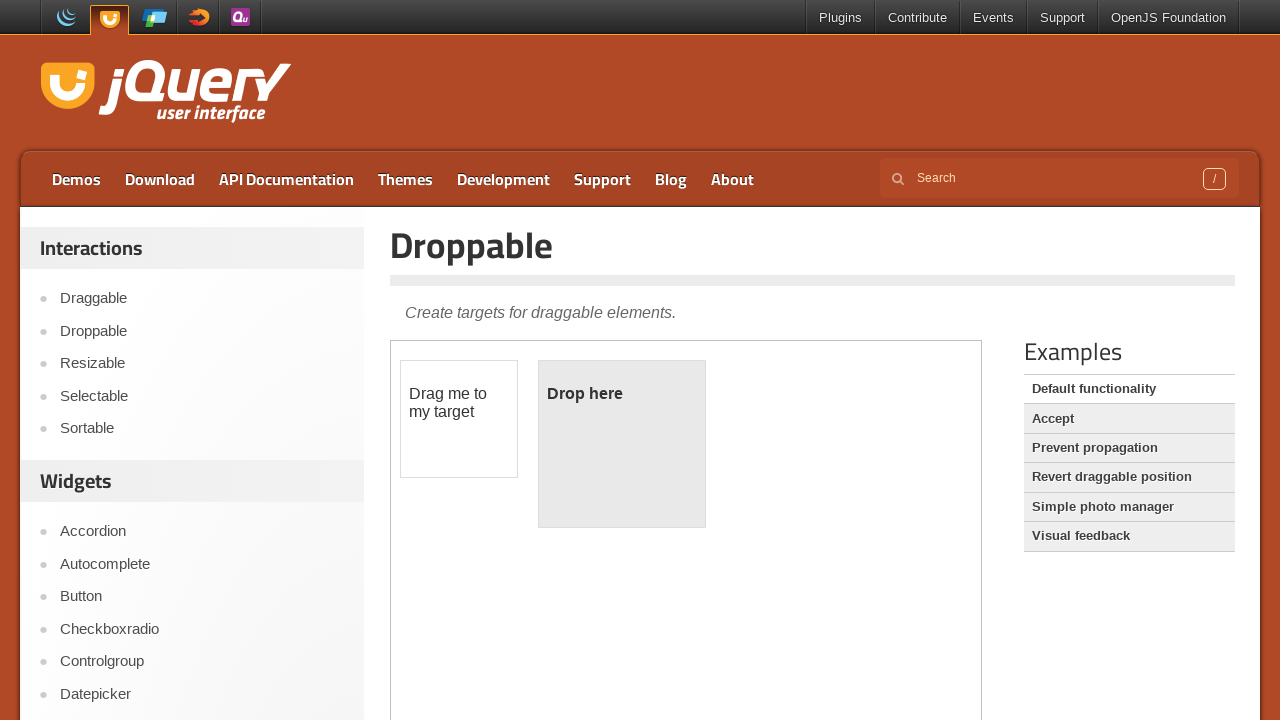

Located the draggable element
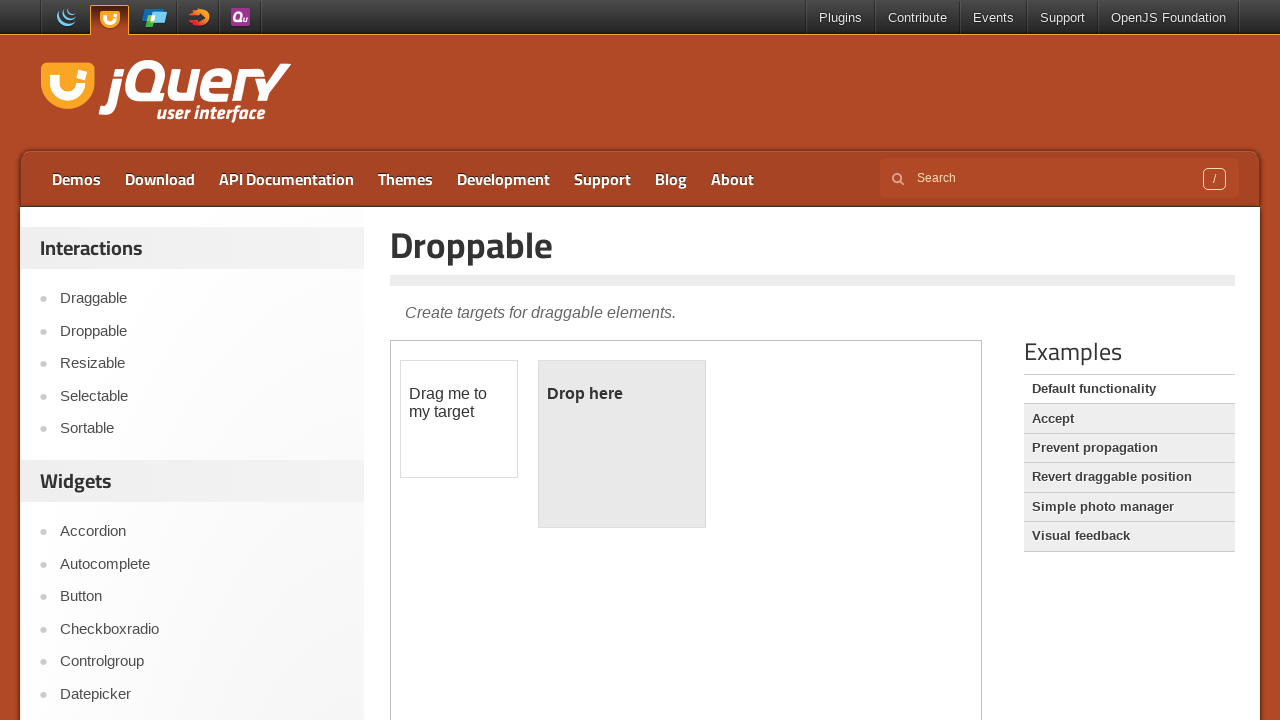

Located the droppable element
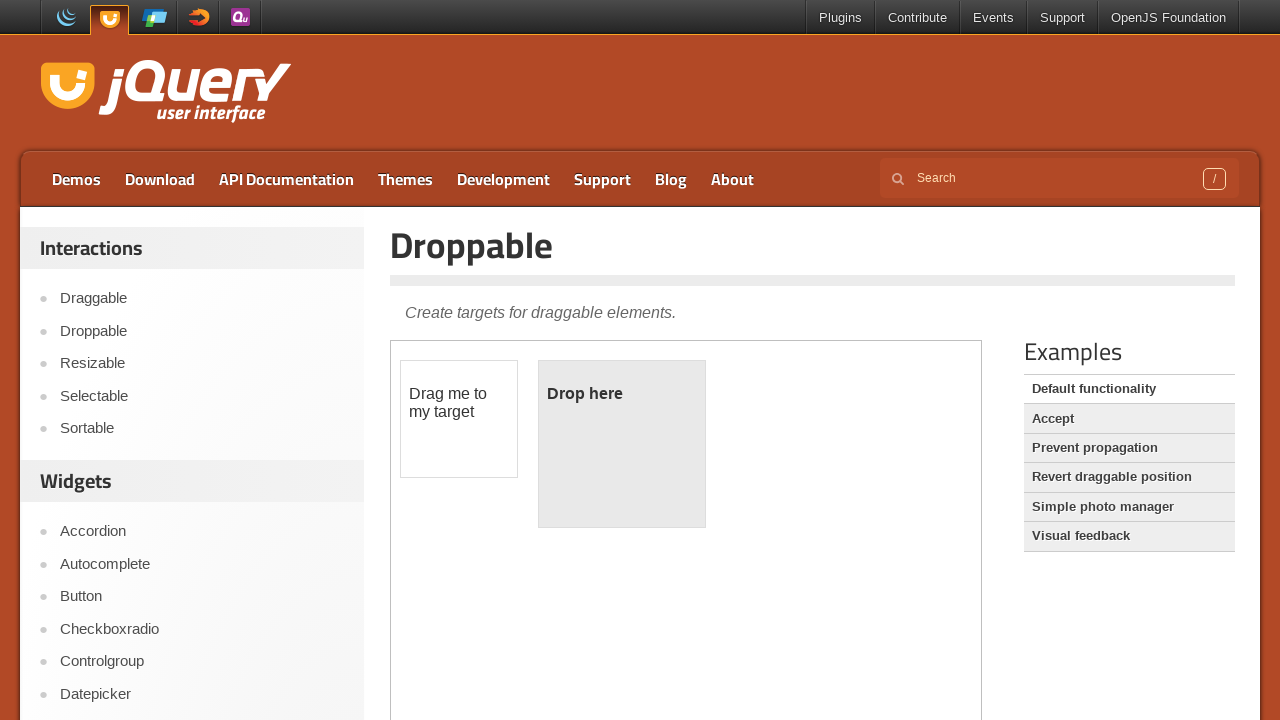

Dragged the draggable element and dropped it onto the droppable element at (622, 444)
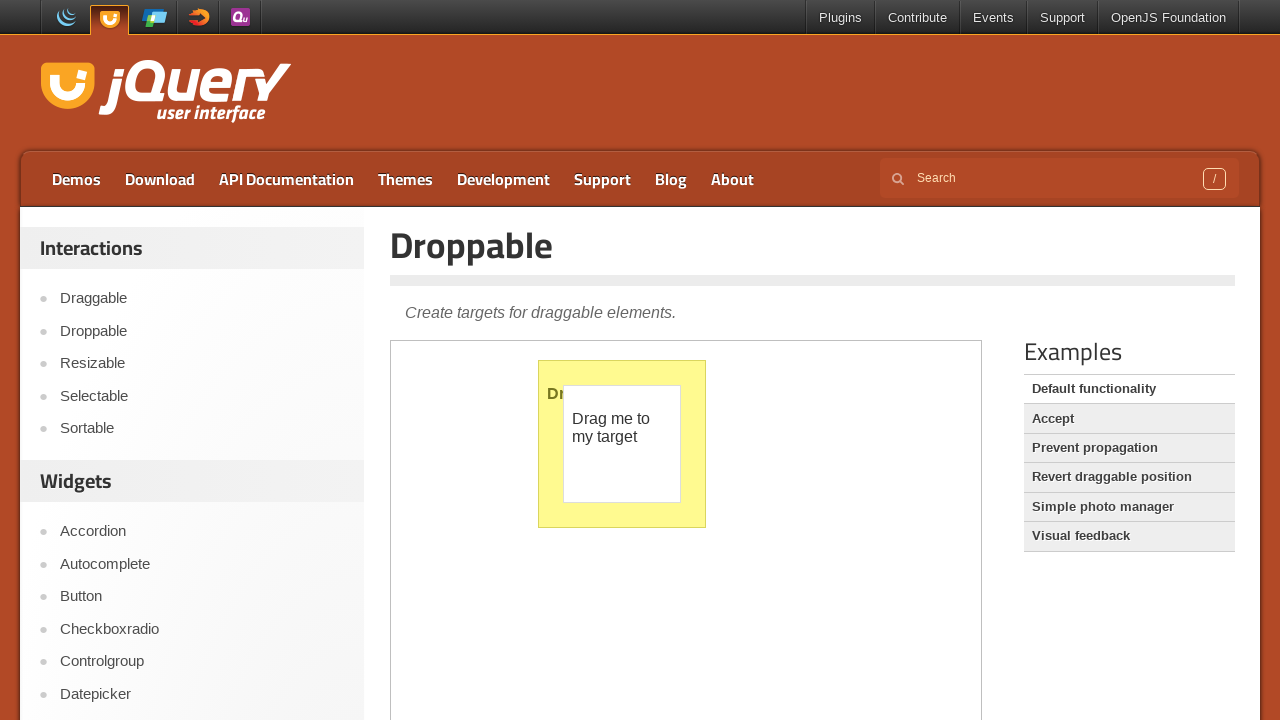

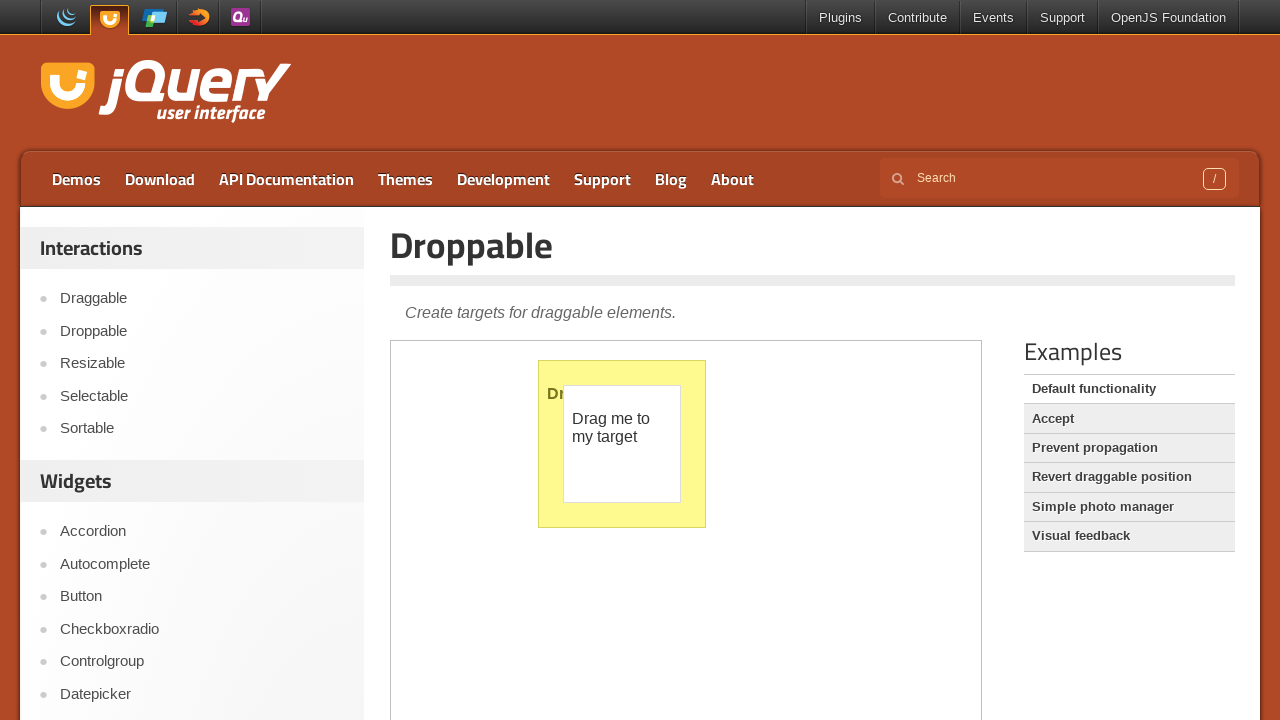